Tests the Playwright documentation homepage by verifying the page title contains "Playwright", checking that navigation links (Docs in navbar, Getting started in footer, Get started button) are visible and have correct href attributes, verifying hover state on the Get started button, and clicking through to the Installation page.

Starting URL: https://playwright.dev

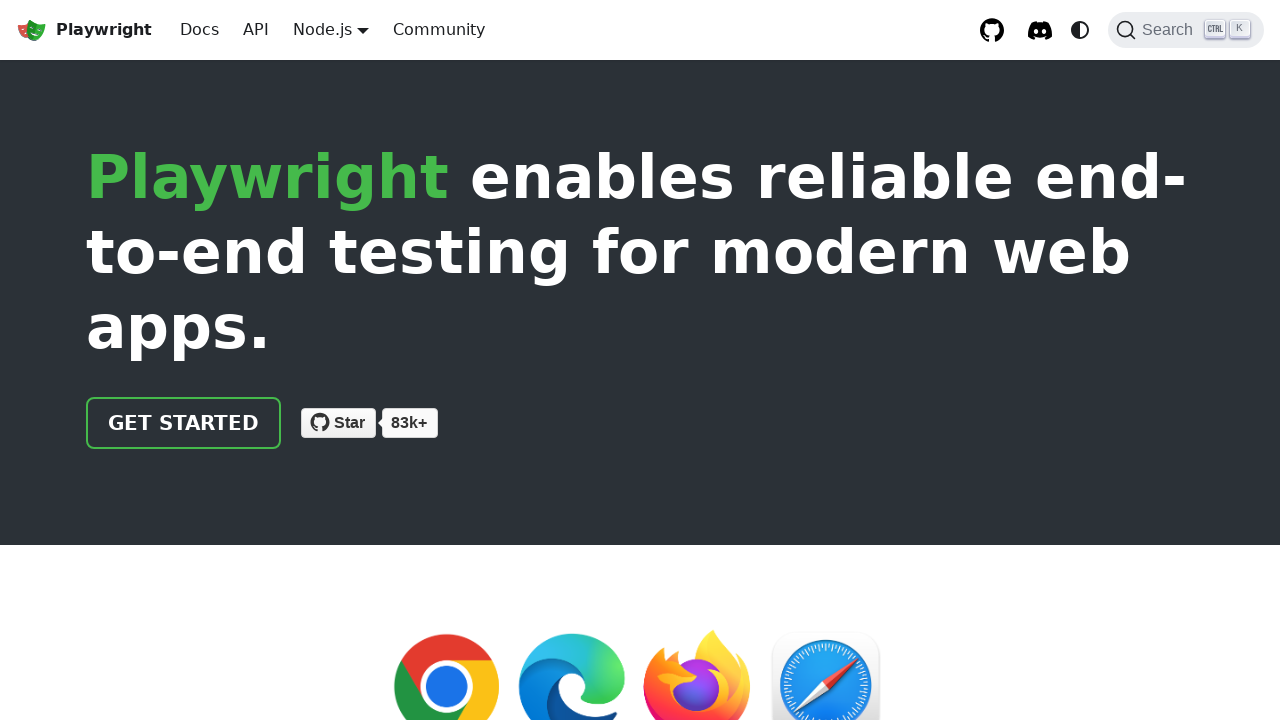

Verified page title contains 'Playwright'
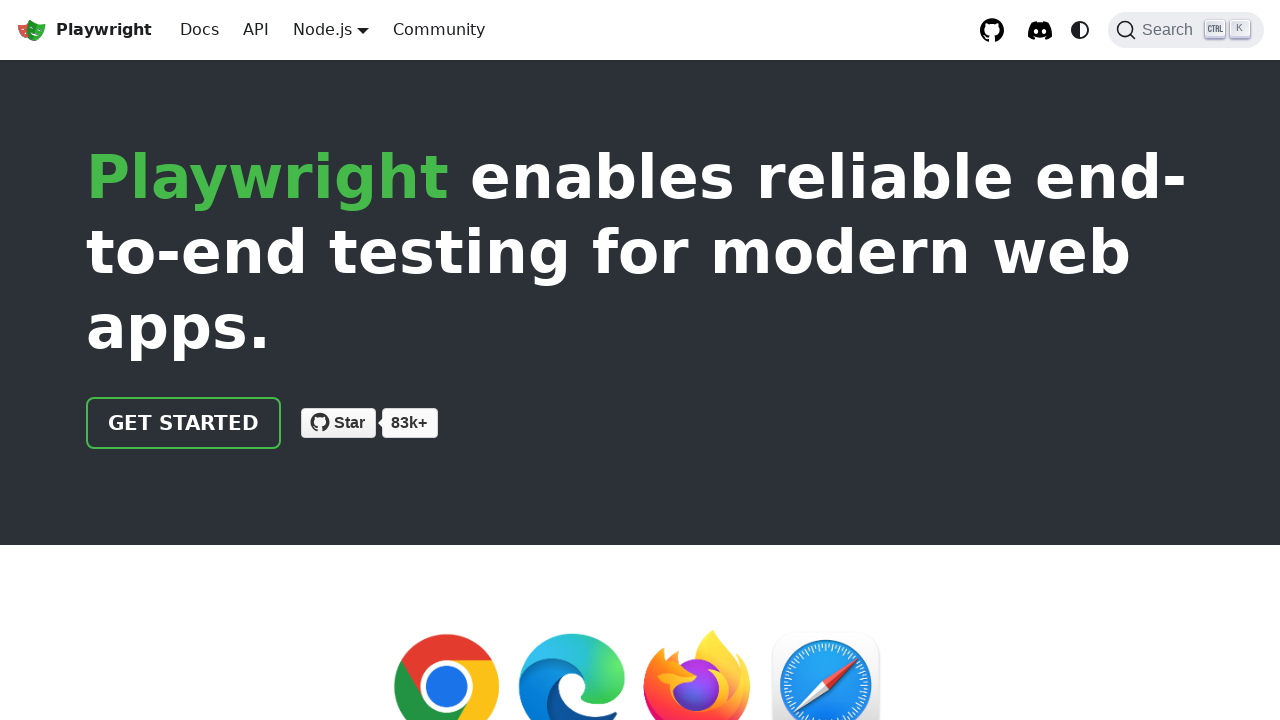

Docs link in navbar is visible
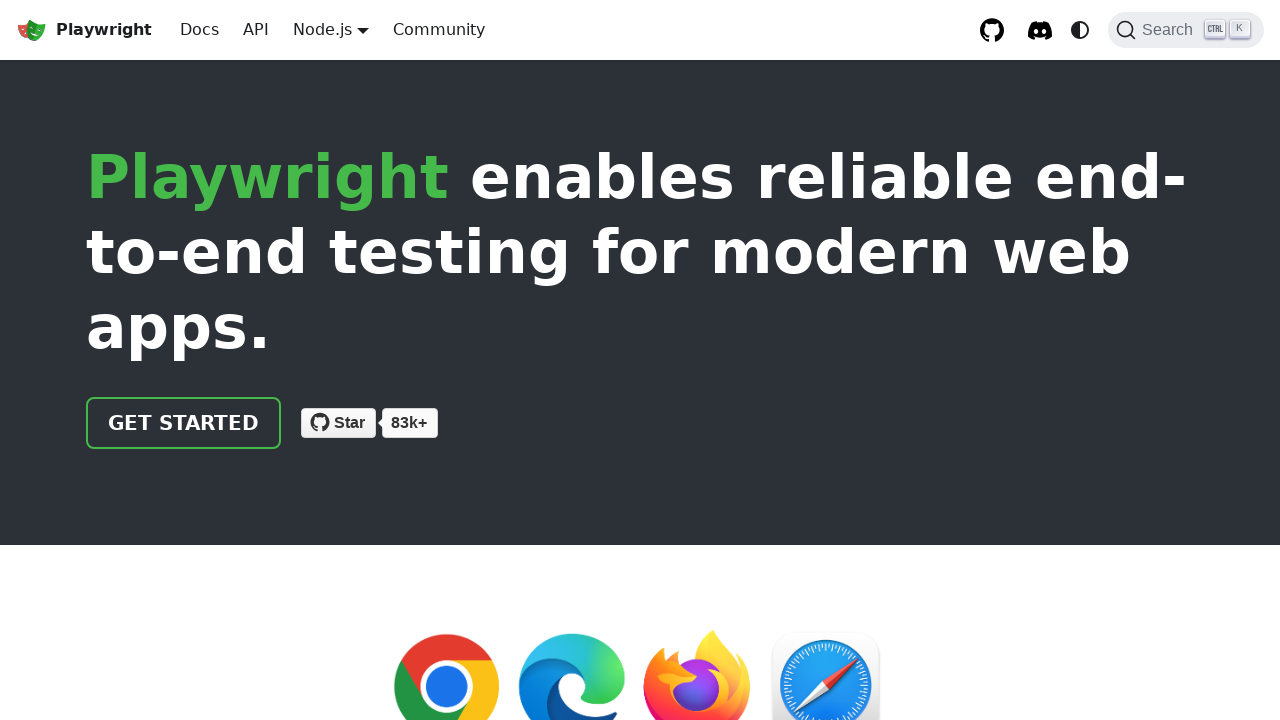

Verified Docs navbar link has correct href '/docs/intro'
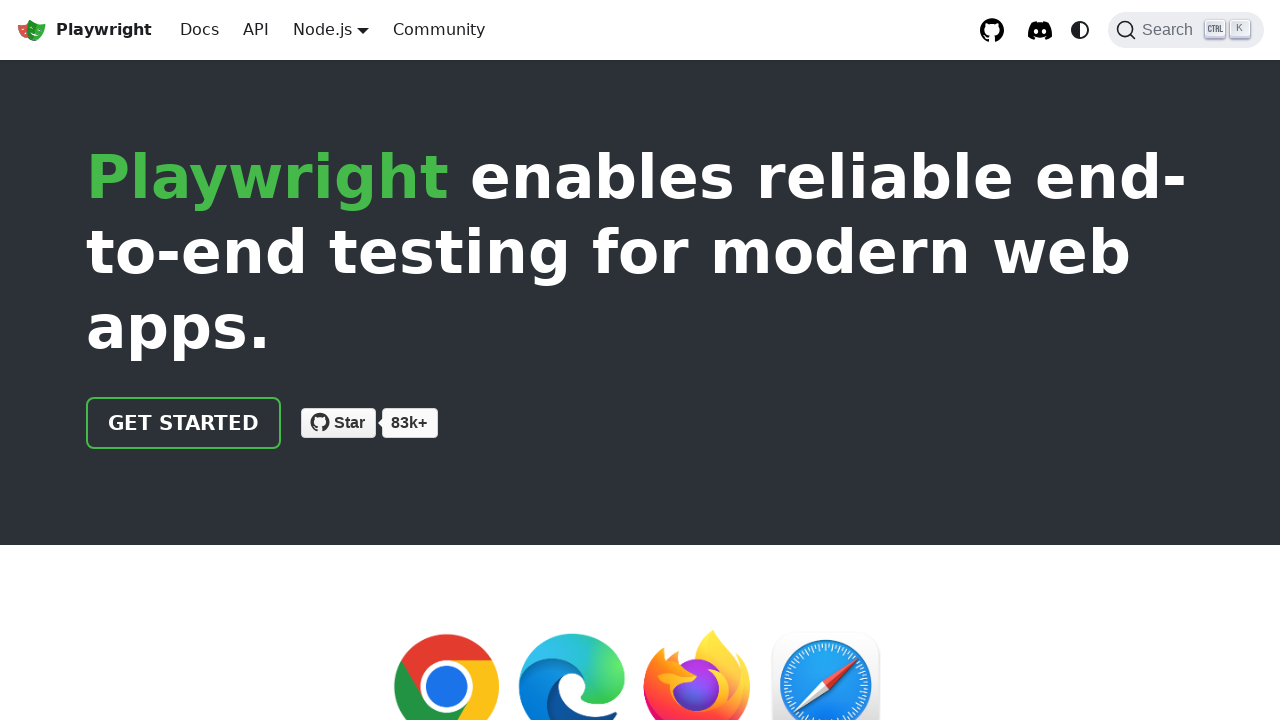

Getting started link in footer is visible
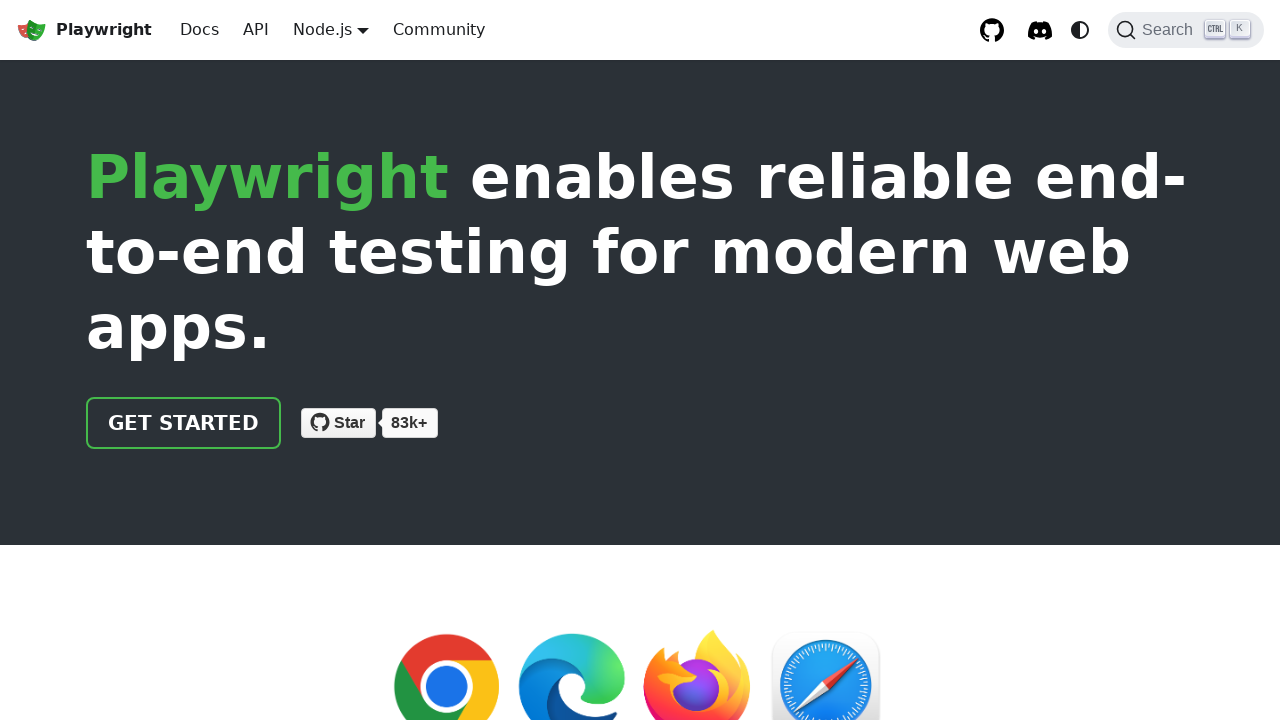

Verified Getting started footer link has correct href '/docs/intro'
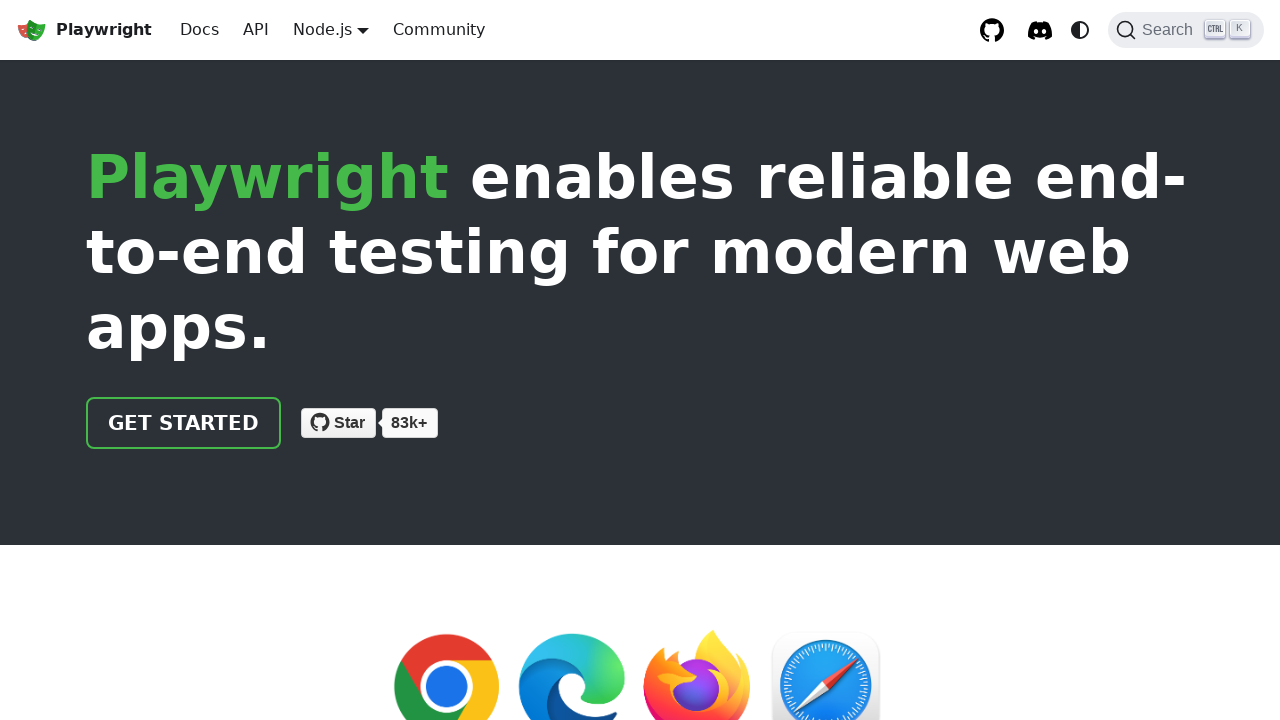

Get started button in main body is visible
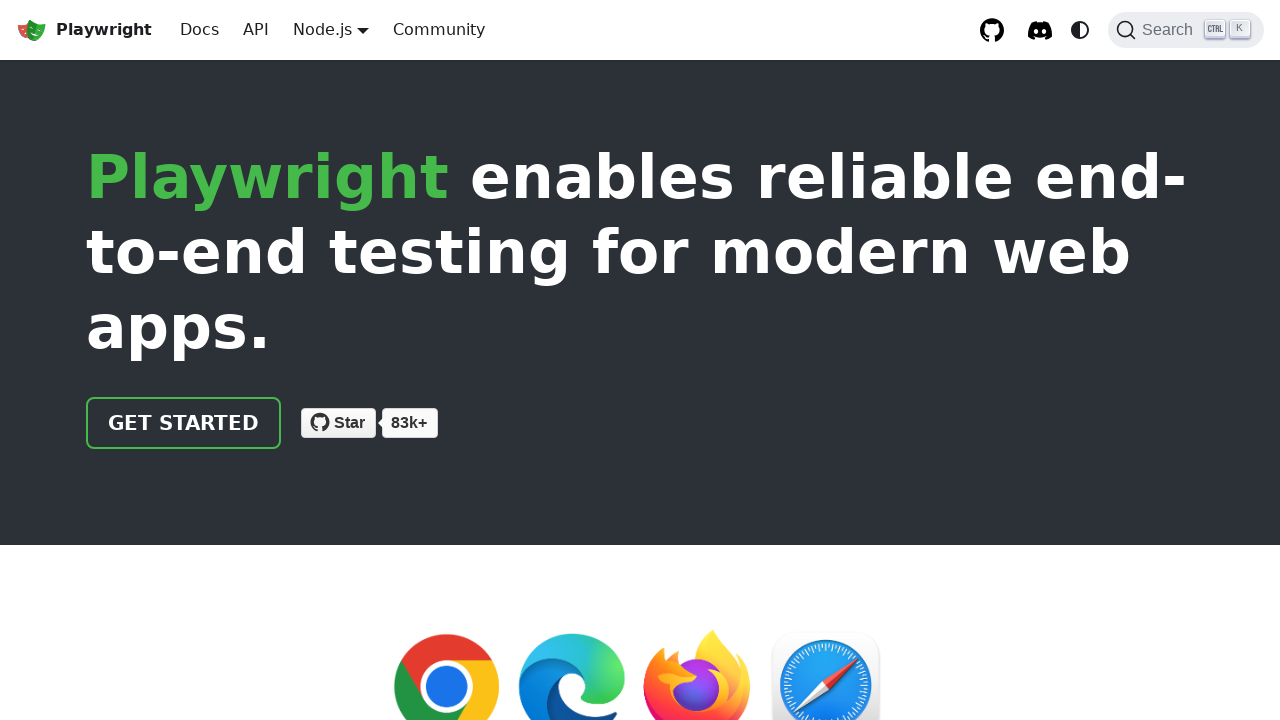

Verified Get started button has correct href '/docs/intro'
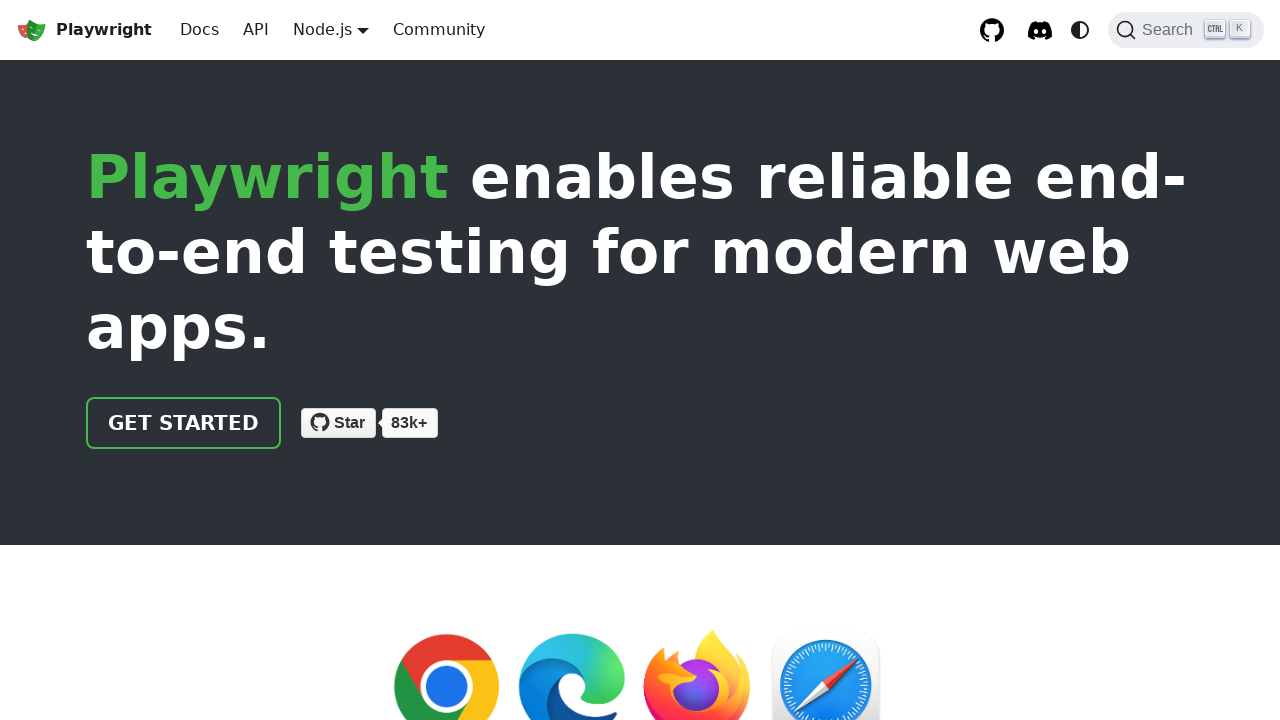

Hovered over Get started button at (184, 423) on a.getStarted_Sjon:has-text("Get started")
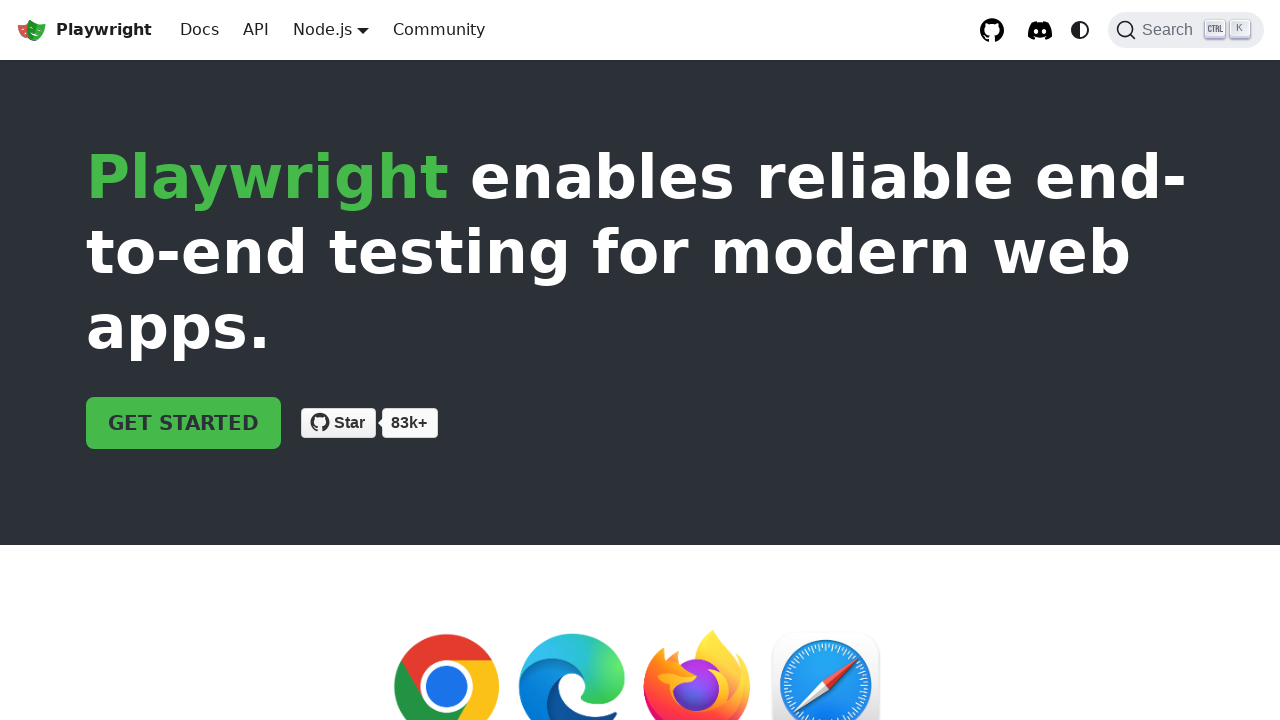

Clicked Get started button at (184, 423) on a.getStarted_Sjon:has-text("Get started")
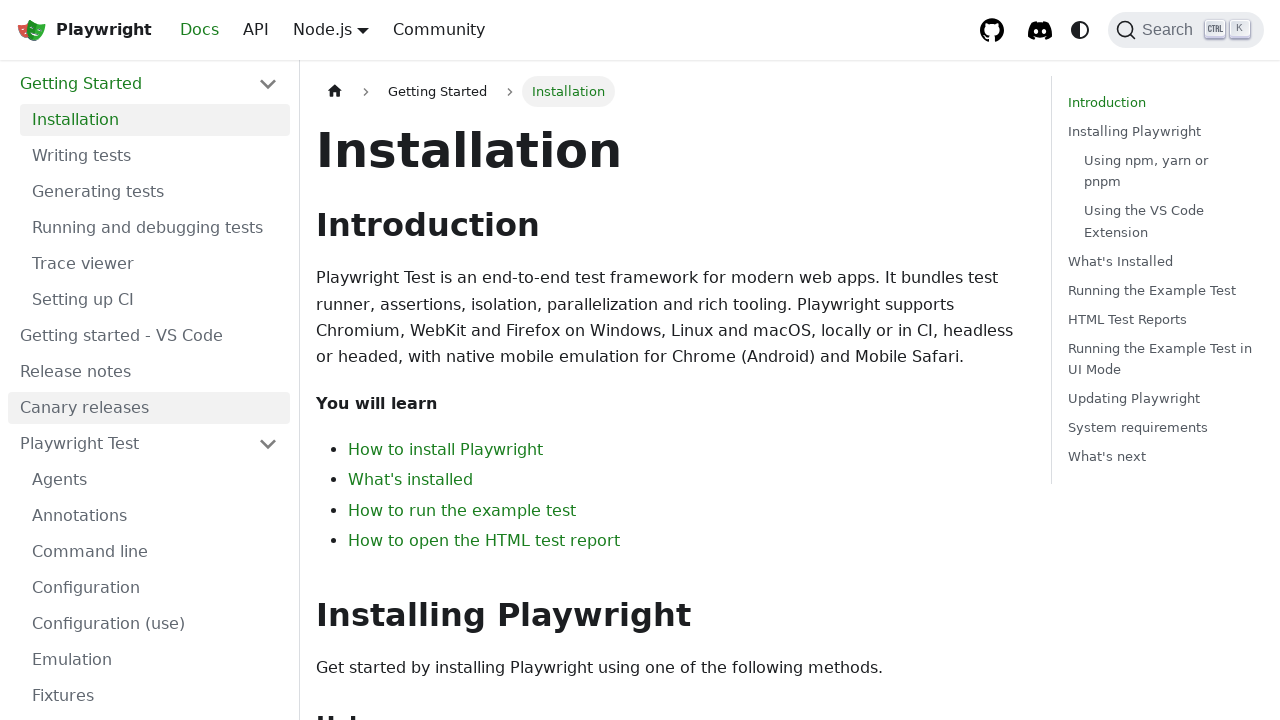

Navigated to Installation page successfully
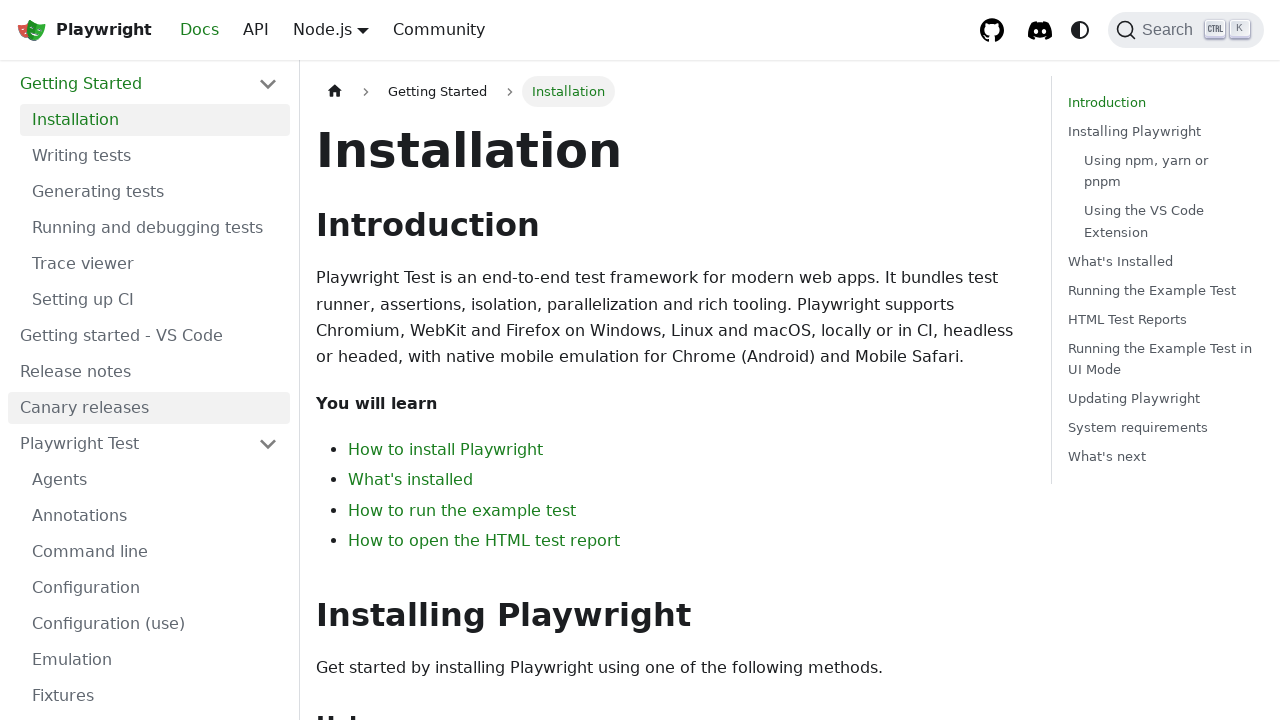

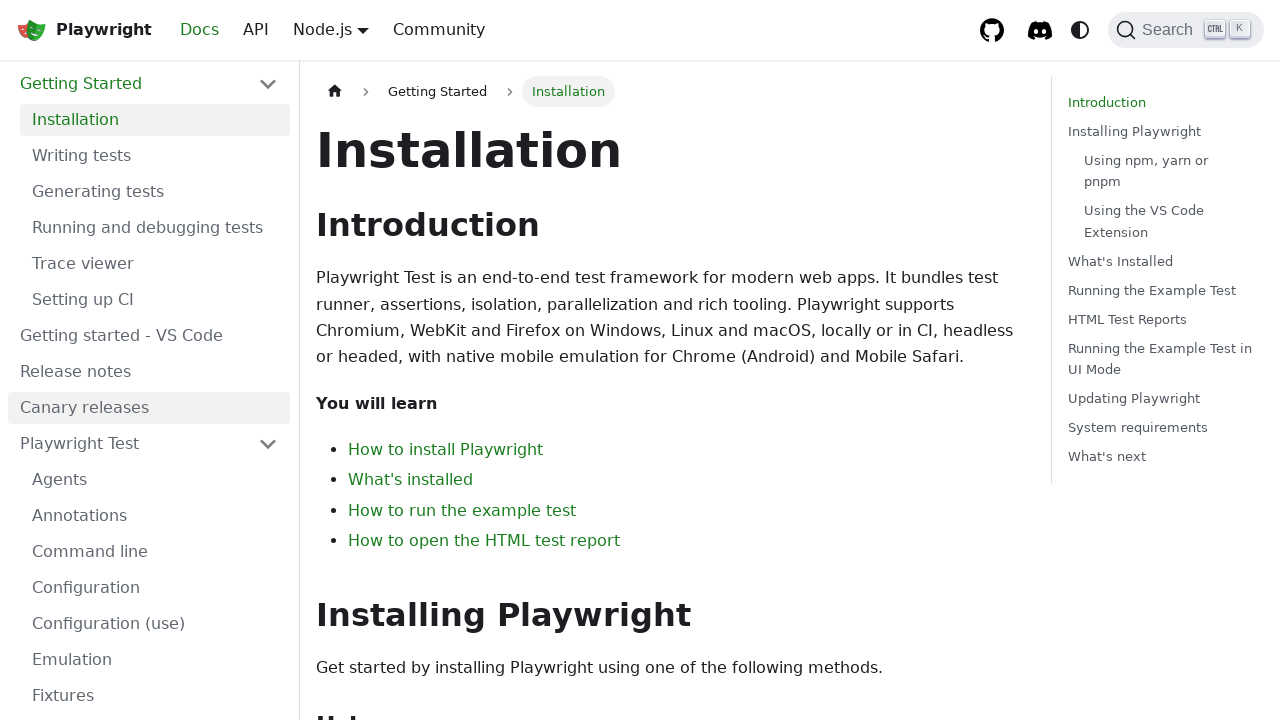